Tests the jQuery UI resizable component by dragging the resize handle to expand the resizable element by 400 pixels horizontally and 800 pixels vertically.

Starting URL: http://jqueryui.com/resources/demos/resizable/default.html

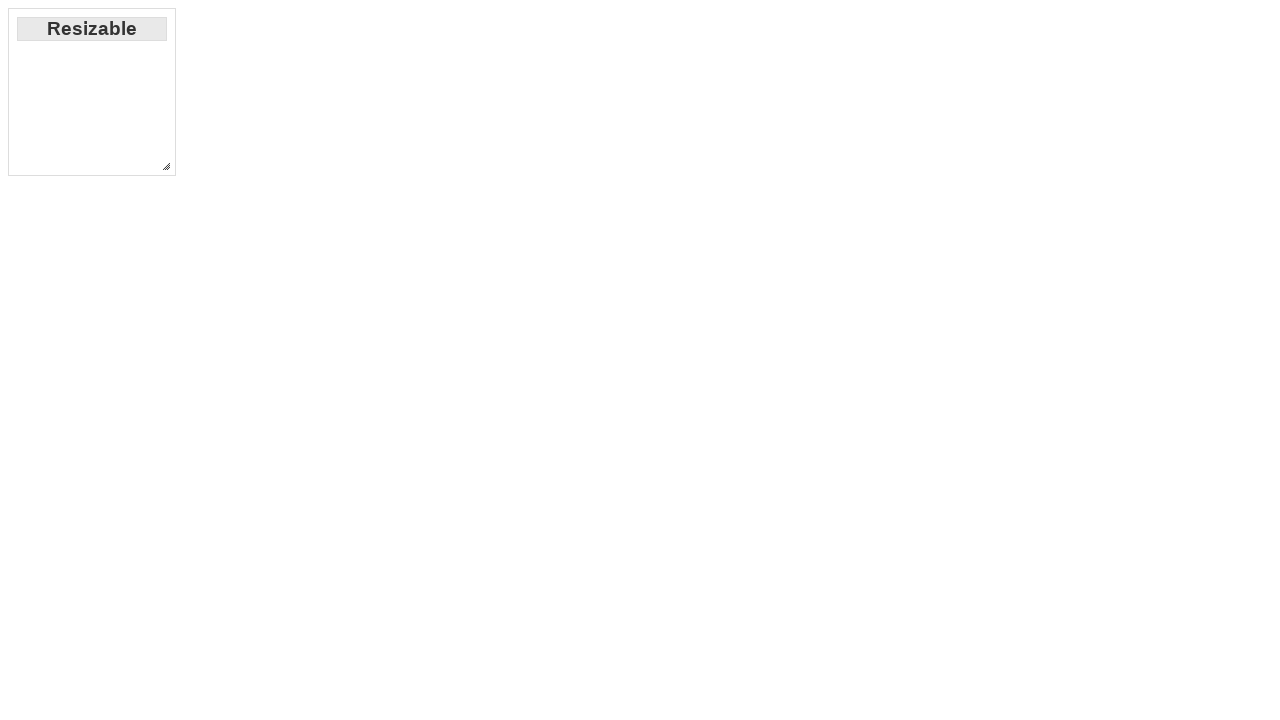

Waited for resizable element to be present
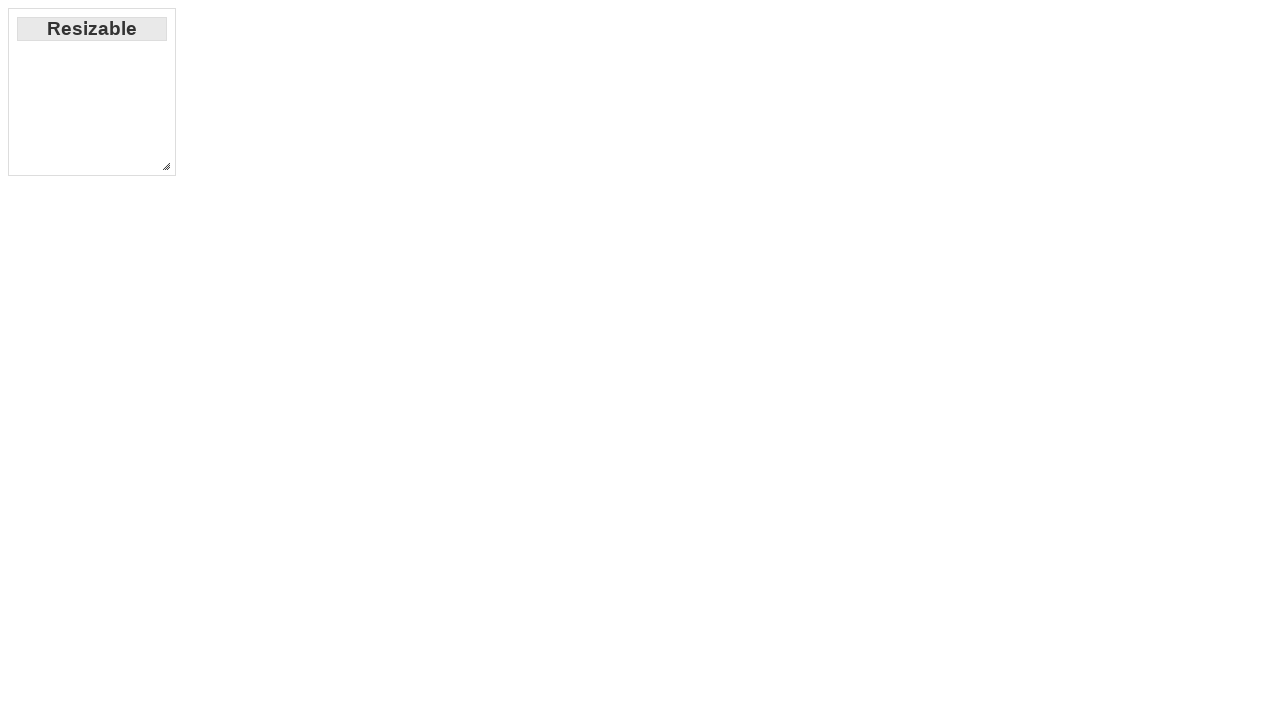

Located the bottom-right resize handle
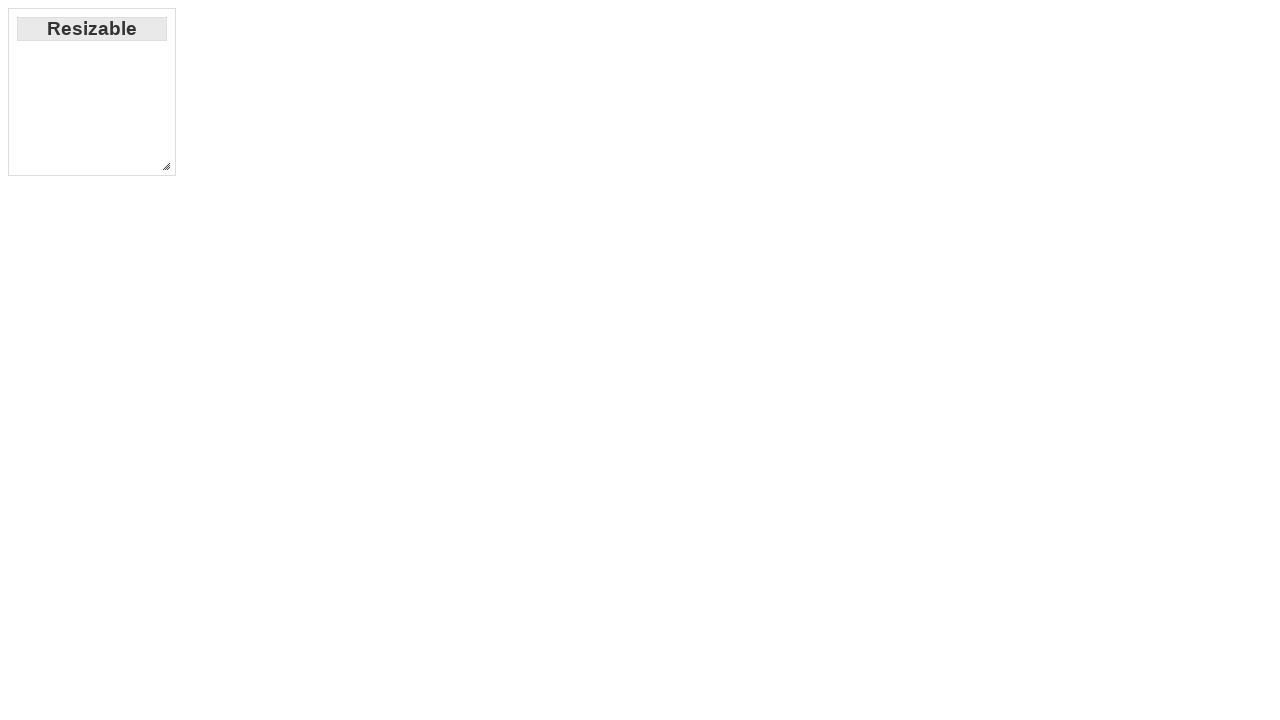

Dragged resize handle to expand element by 400px horizontally and 800px vertically at (558, 958)
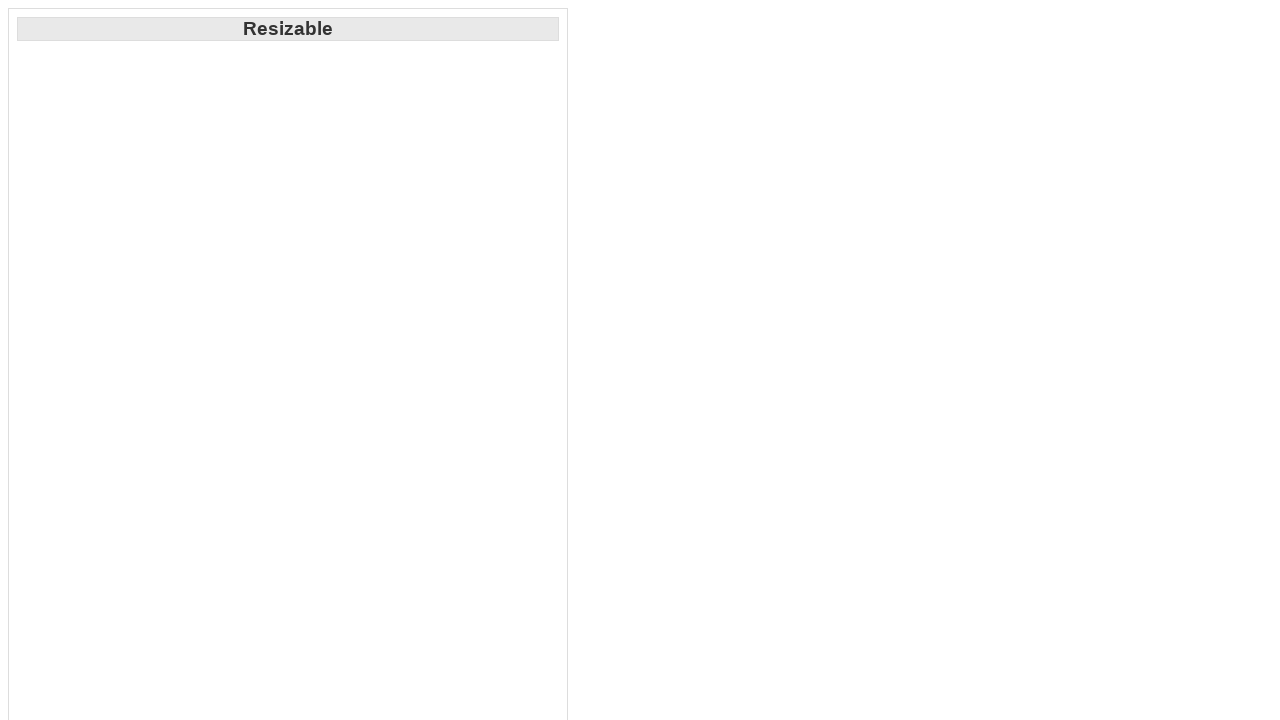

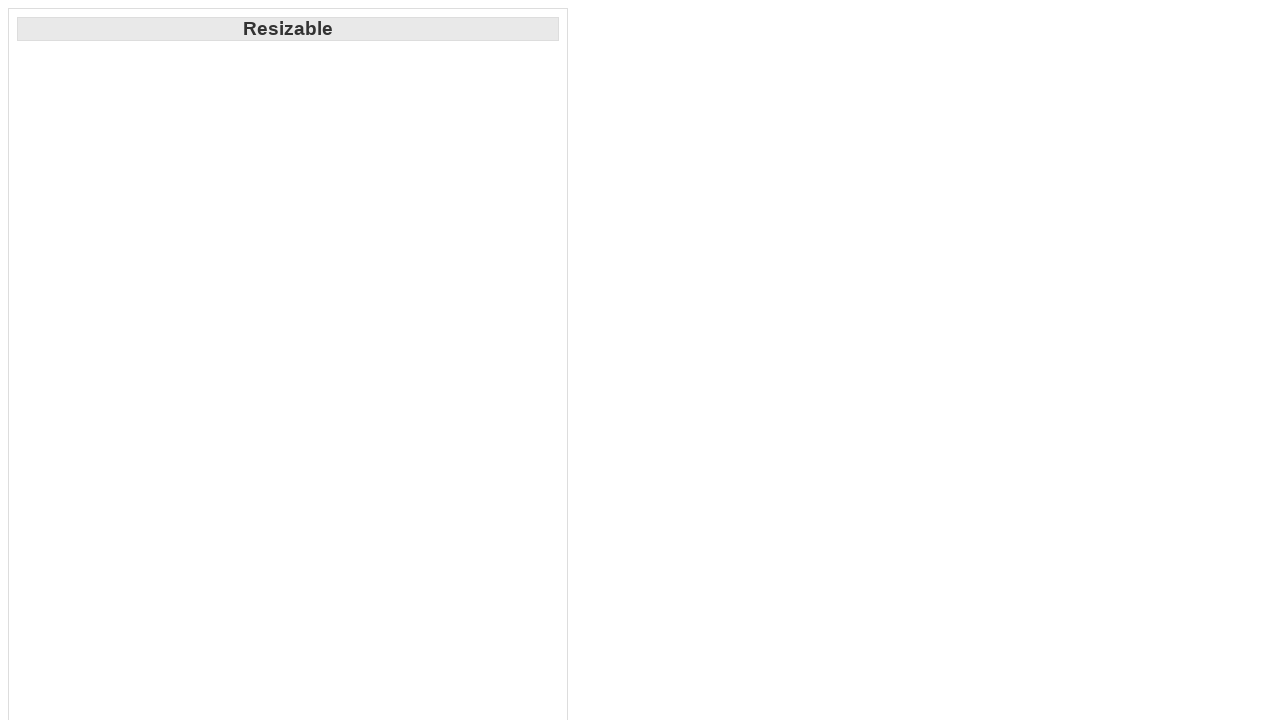